Tests form filling by first clicking a link with mathematically calculated text, then filling out a form with first name, last name, city, and country fields before submitting.

Starting URL: http://suninjuly.github.io/find_link_text

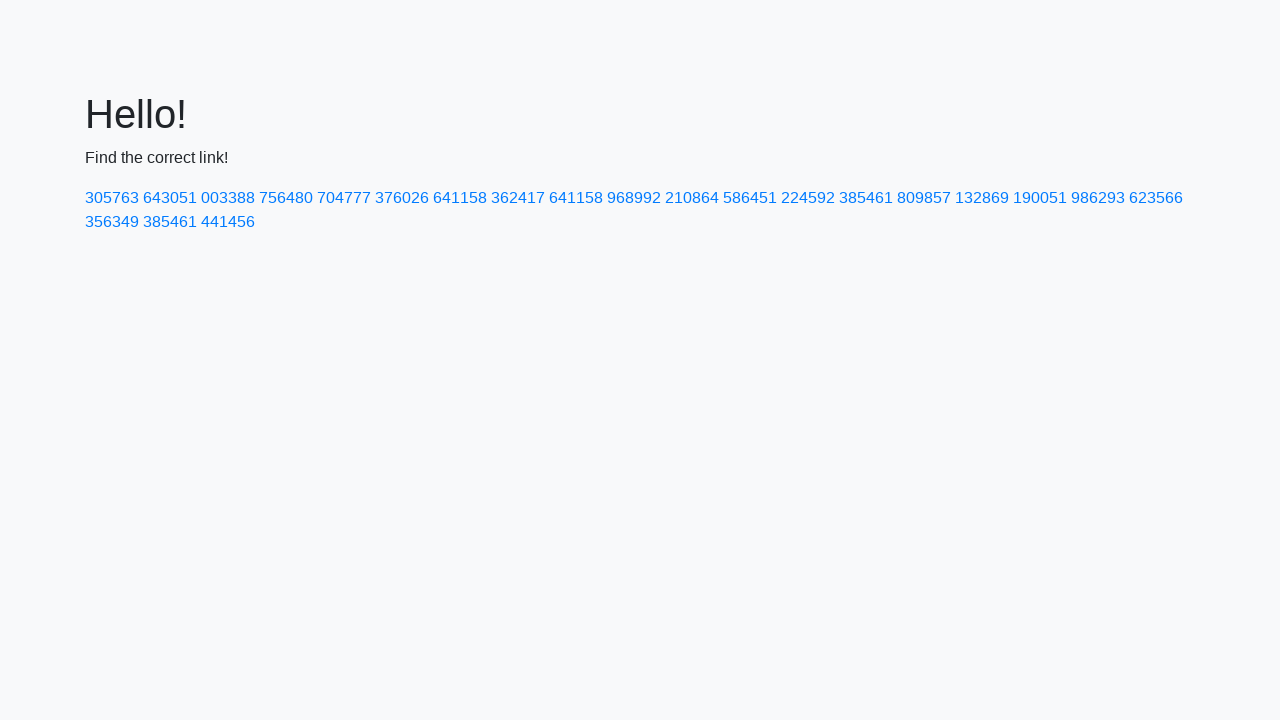

Clicked link with mathematically calculated text at (808, 198) on text=224592
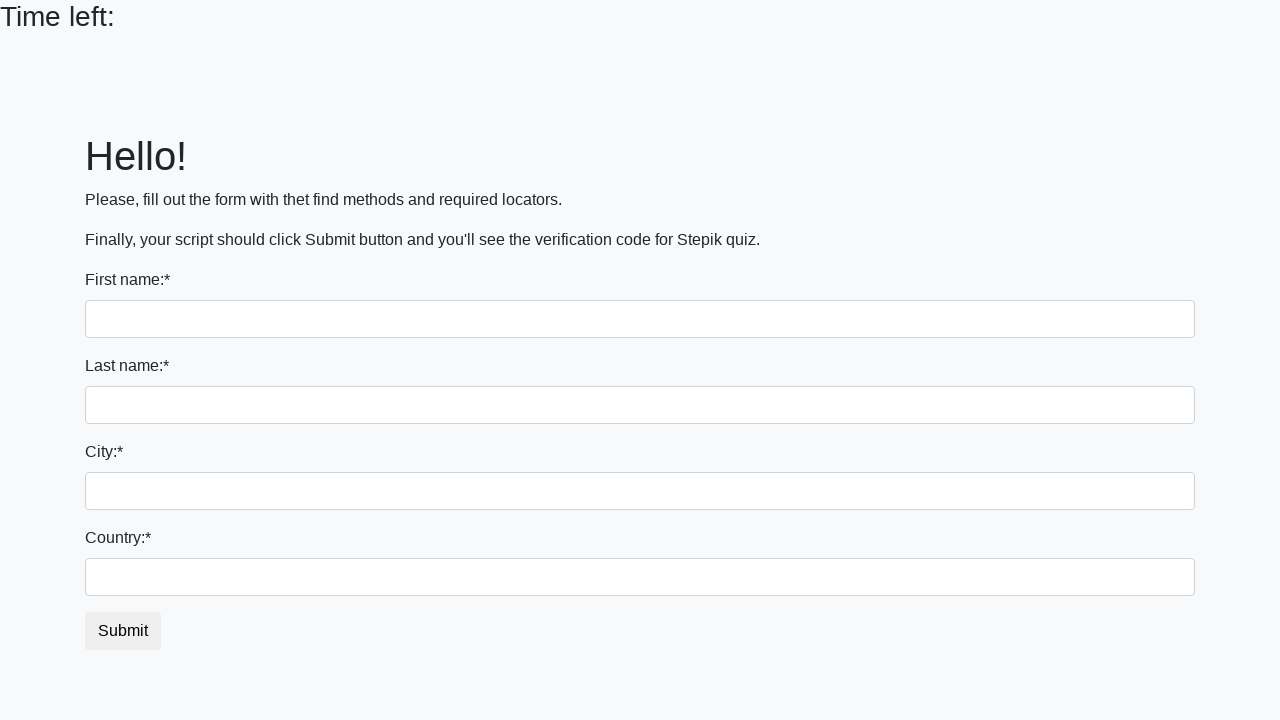

Filled first name field with 'Yurii' on input
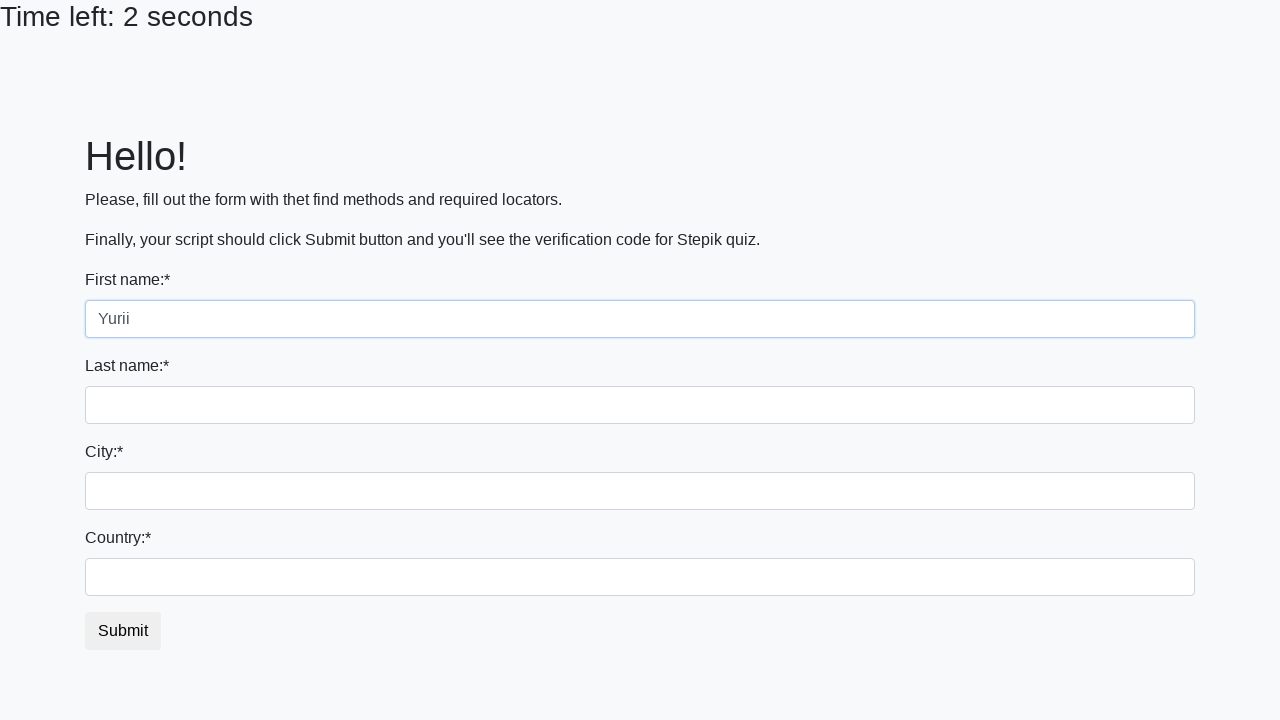

Filled last name field with 'Kotliar' on input[name='last_name']
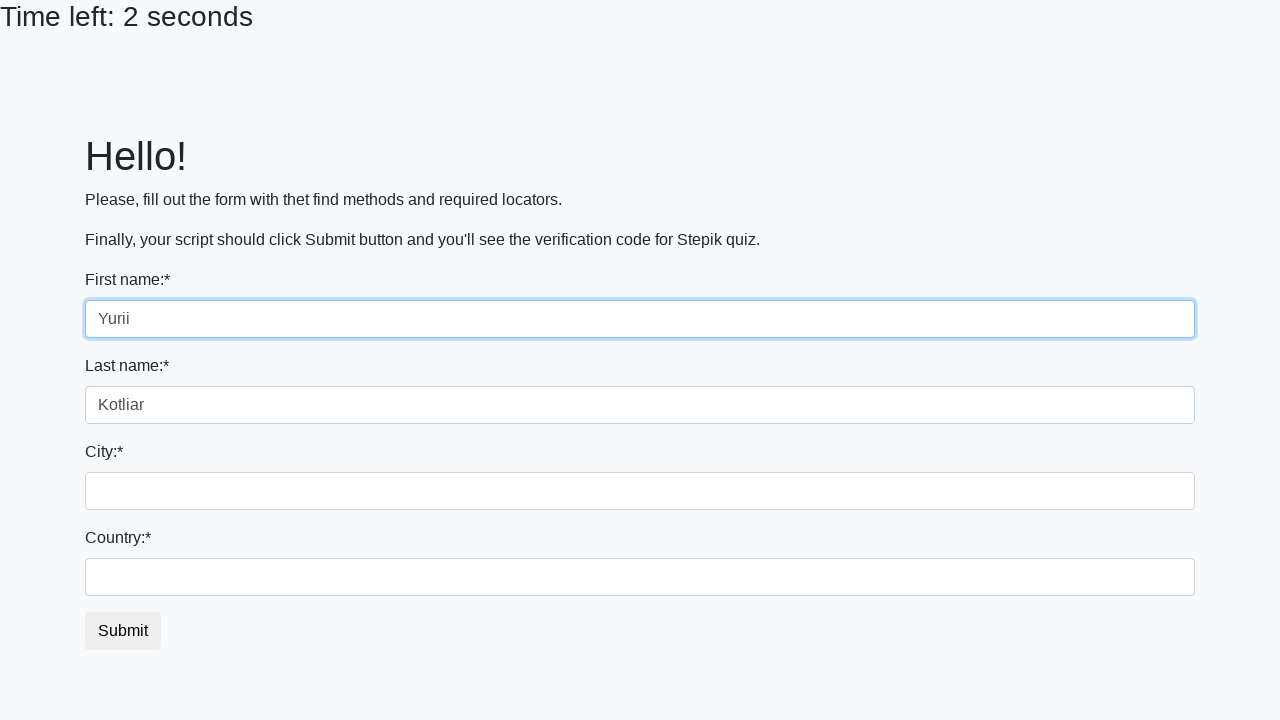

Filled city field with 'Kryvyi Rih' on .city
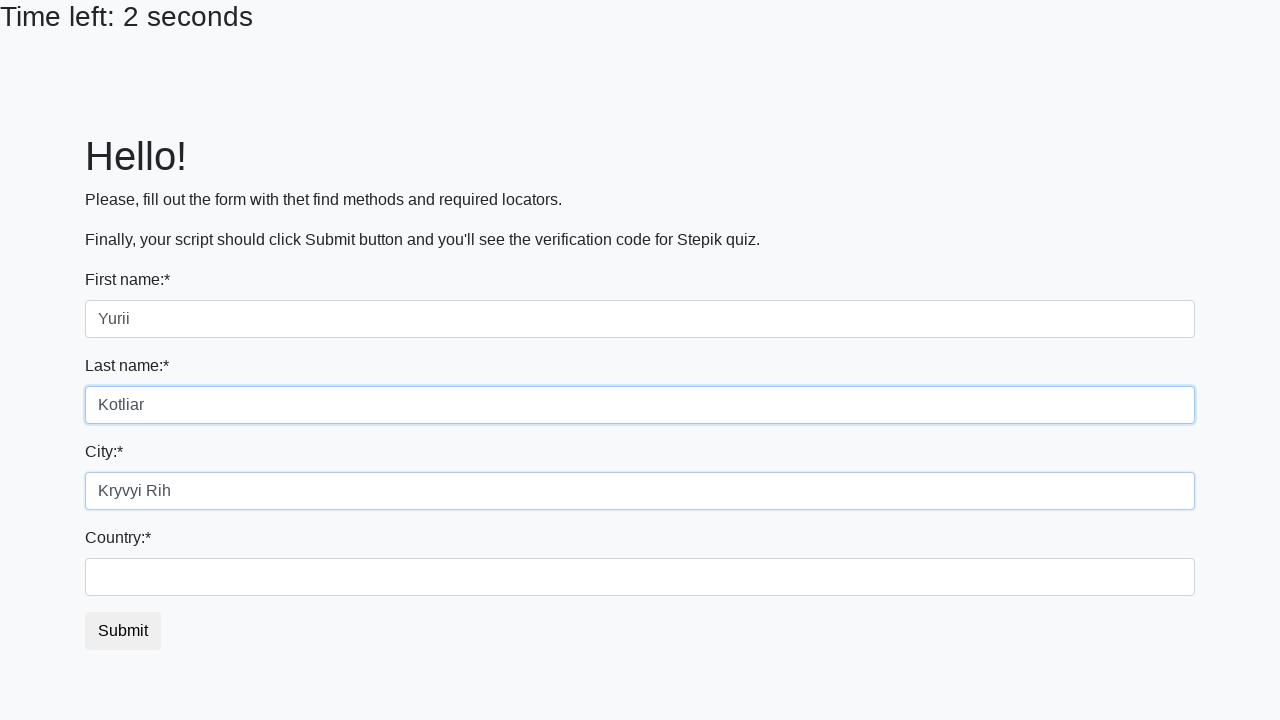

Filled country field with 'Ukraine' on #country
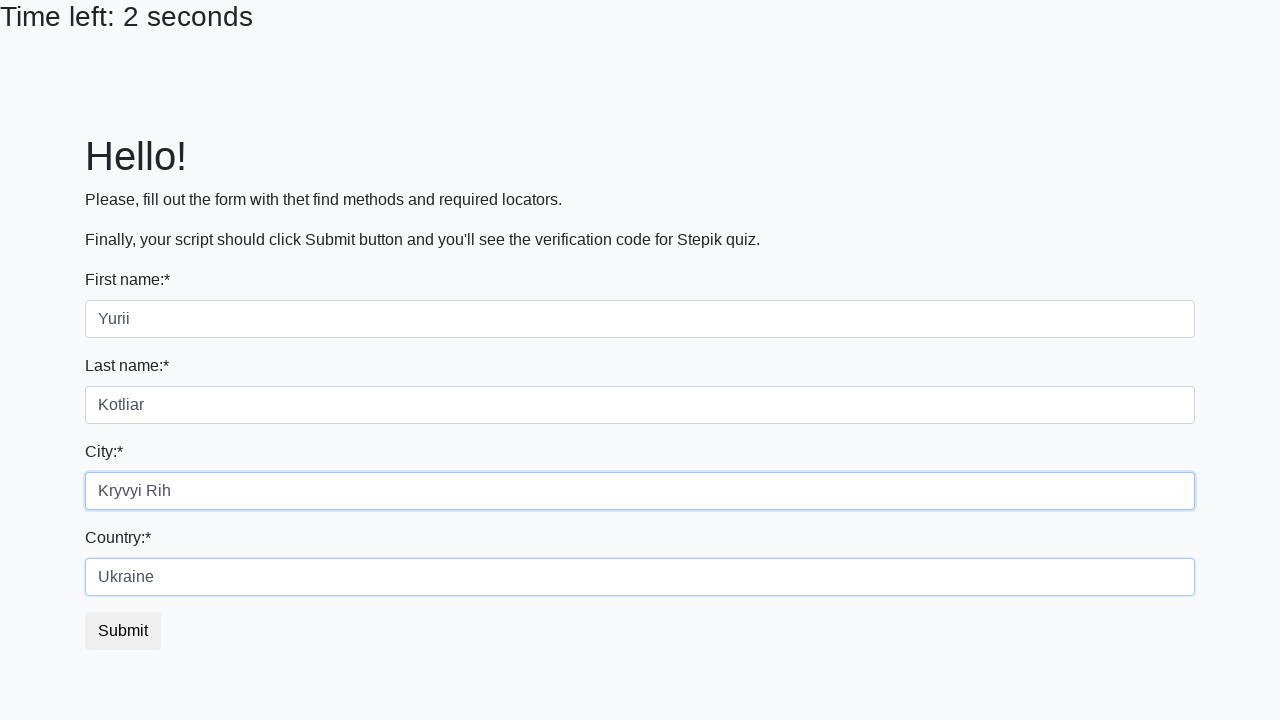

Clicked submit button to submit form at (123, 631) on button.btn
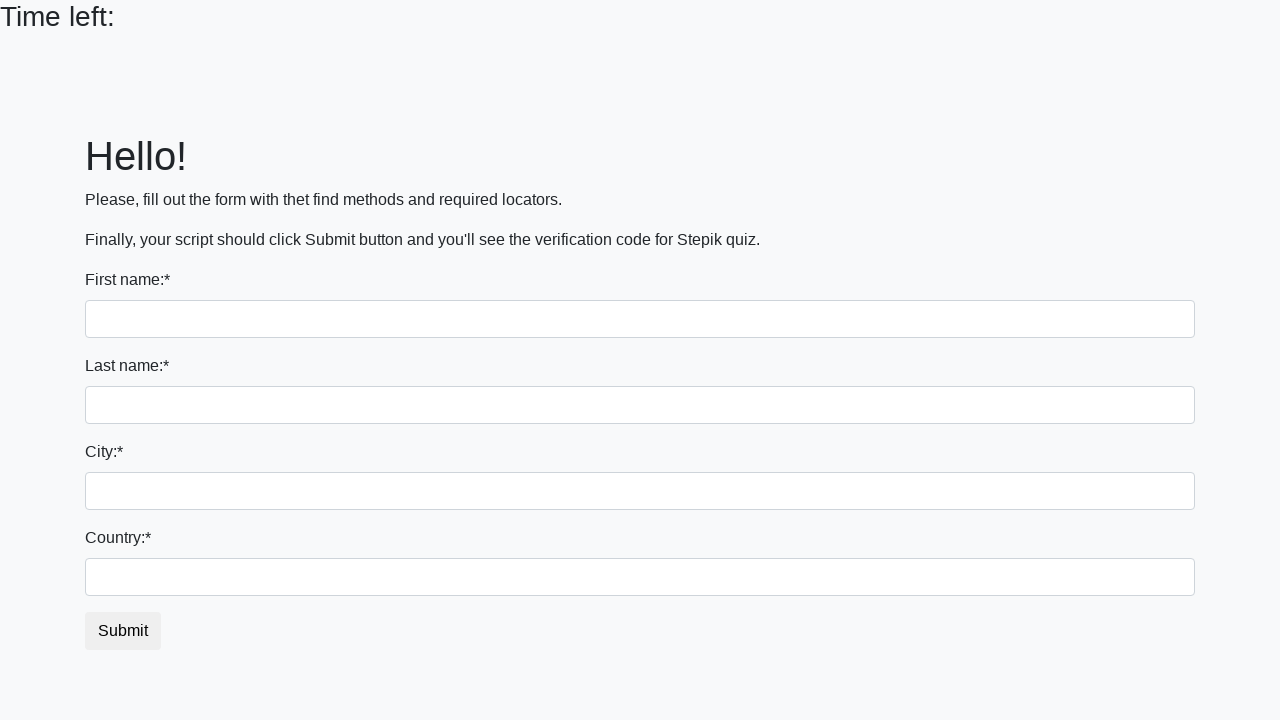

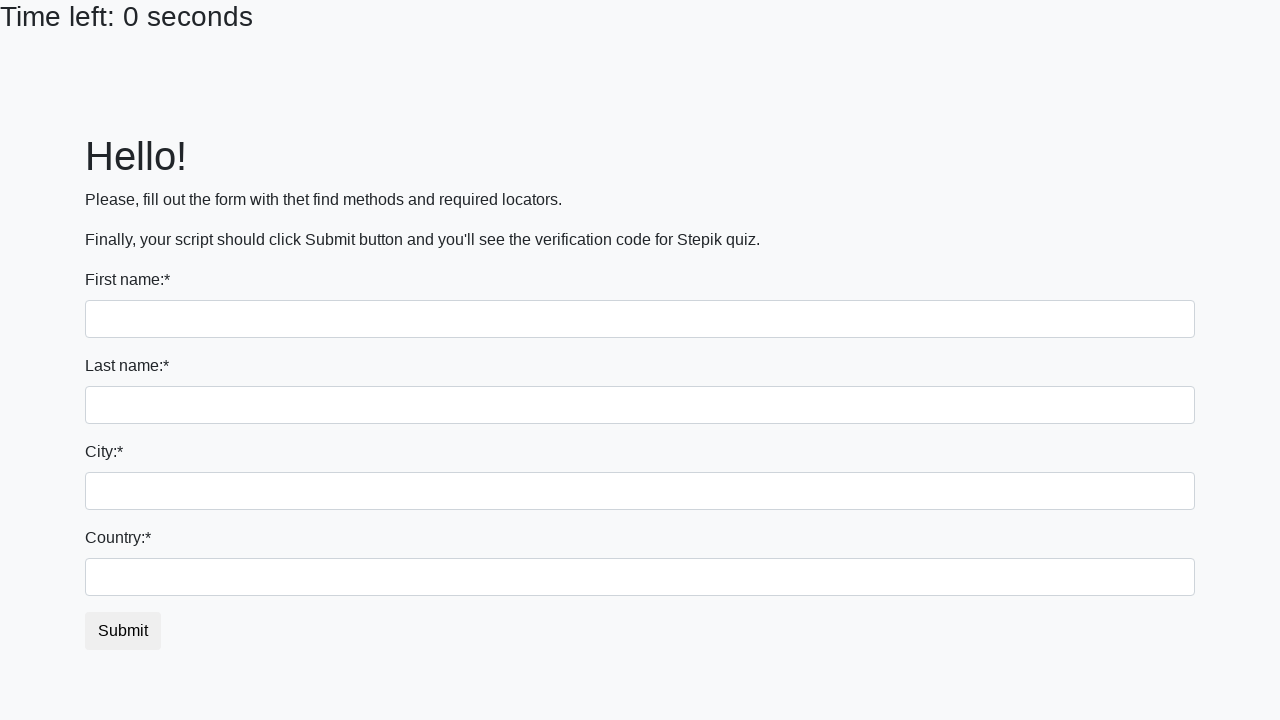